Tests iframe navigation and interaction by switching between single and nested iframes, filling text inputs in each frame

Starting URL: https://demo.automationtesting.in/Frames.html

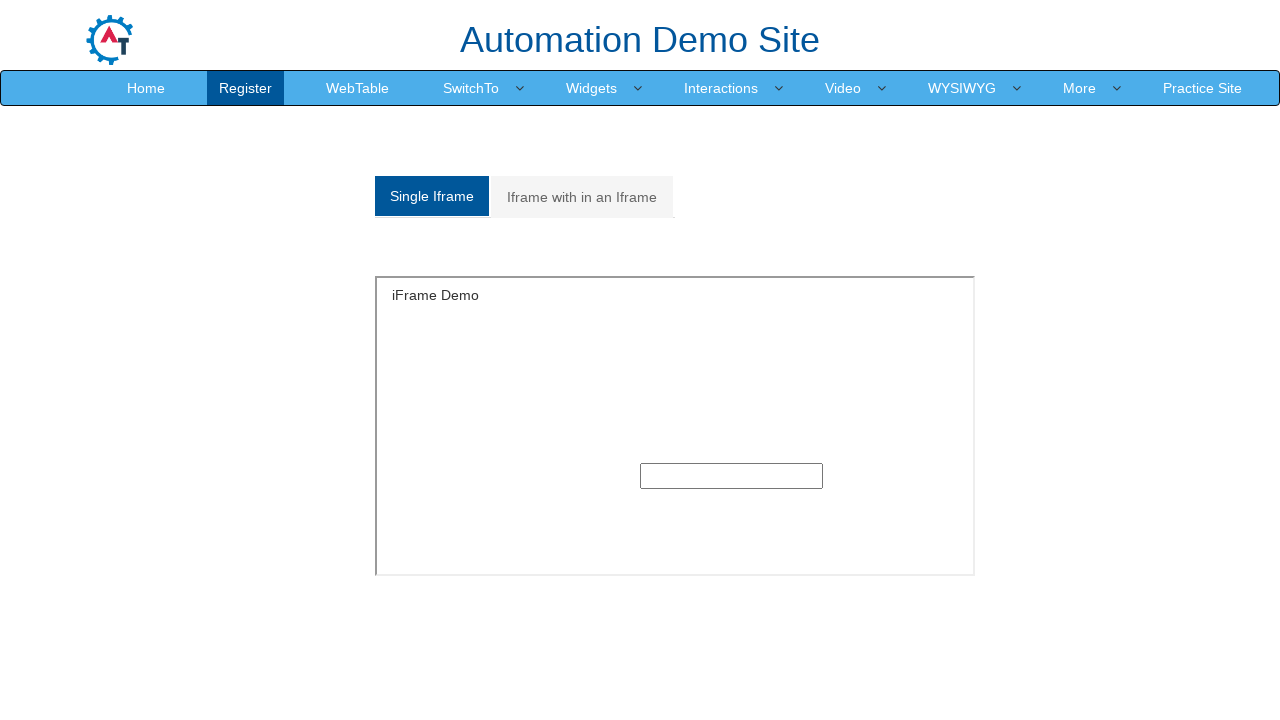

Clicked on 'Iframe with in an Iframe' link at (582, 197) on text='Iframe with in an Iframe'
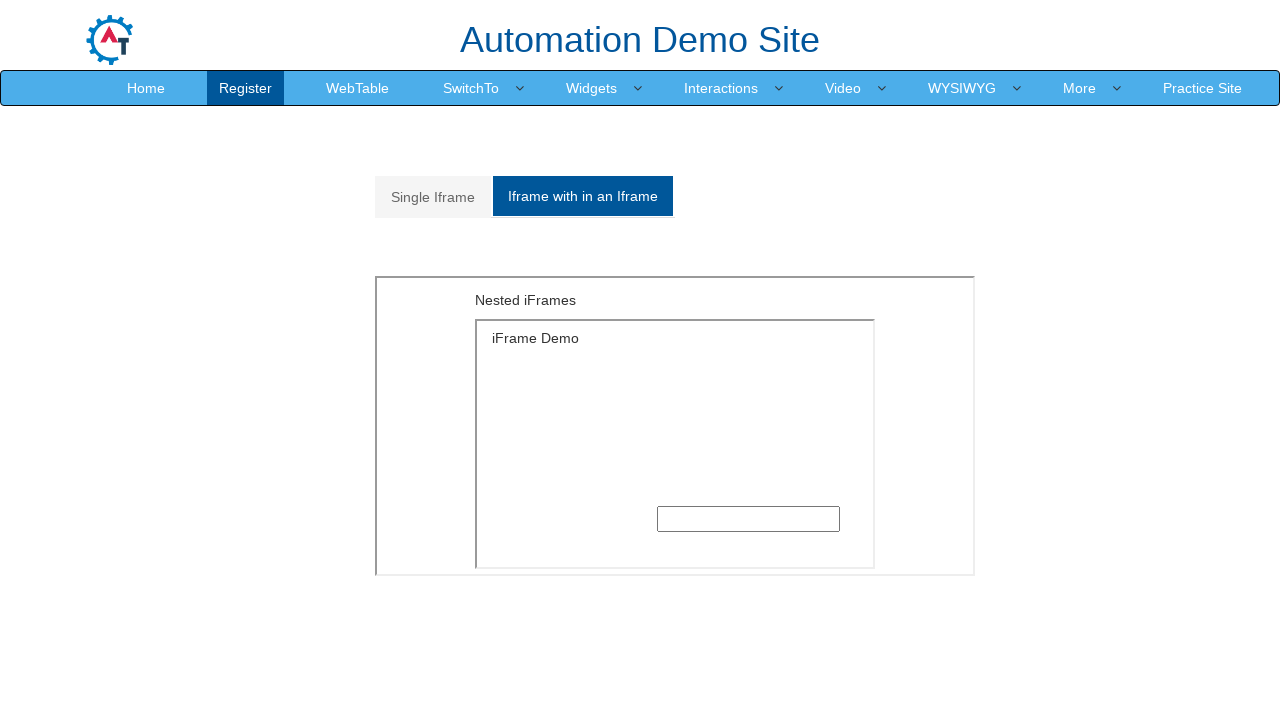

Located outer/main frame with src='MultipleFrames.html'
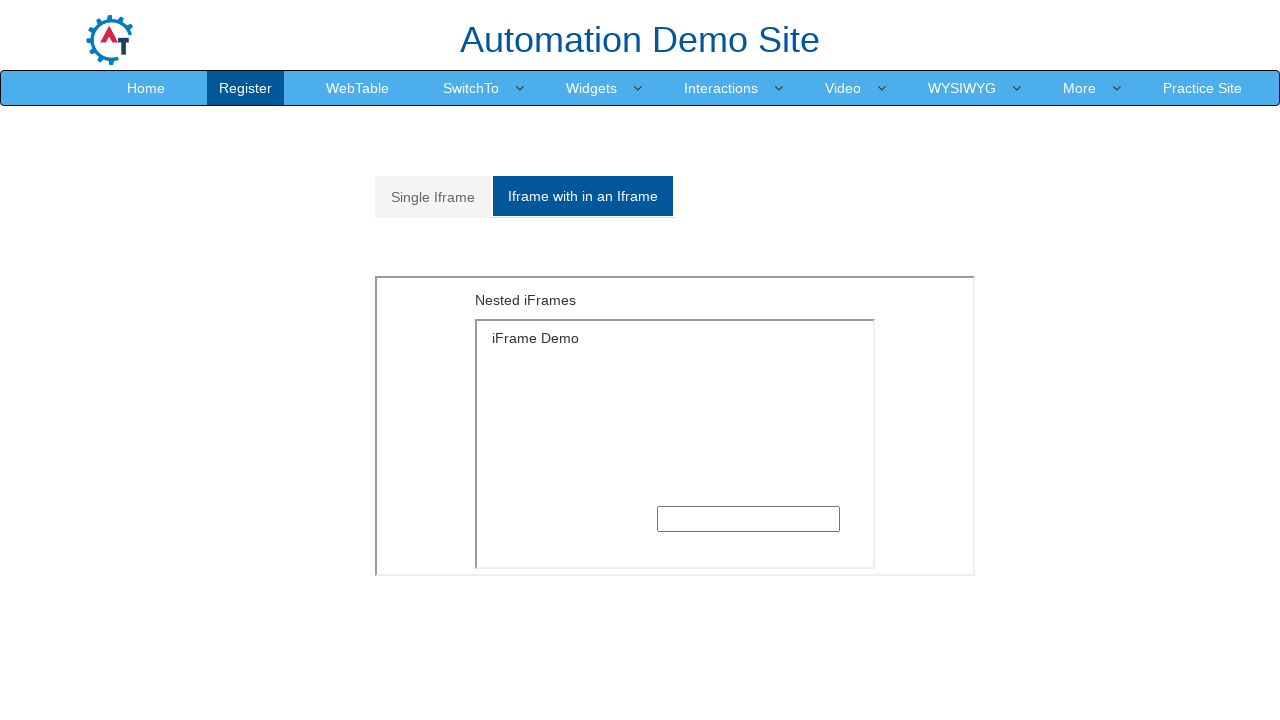

Located inner/sub frame with src='SingleFrame.html' within main frame
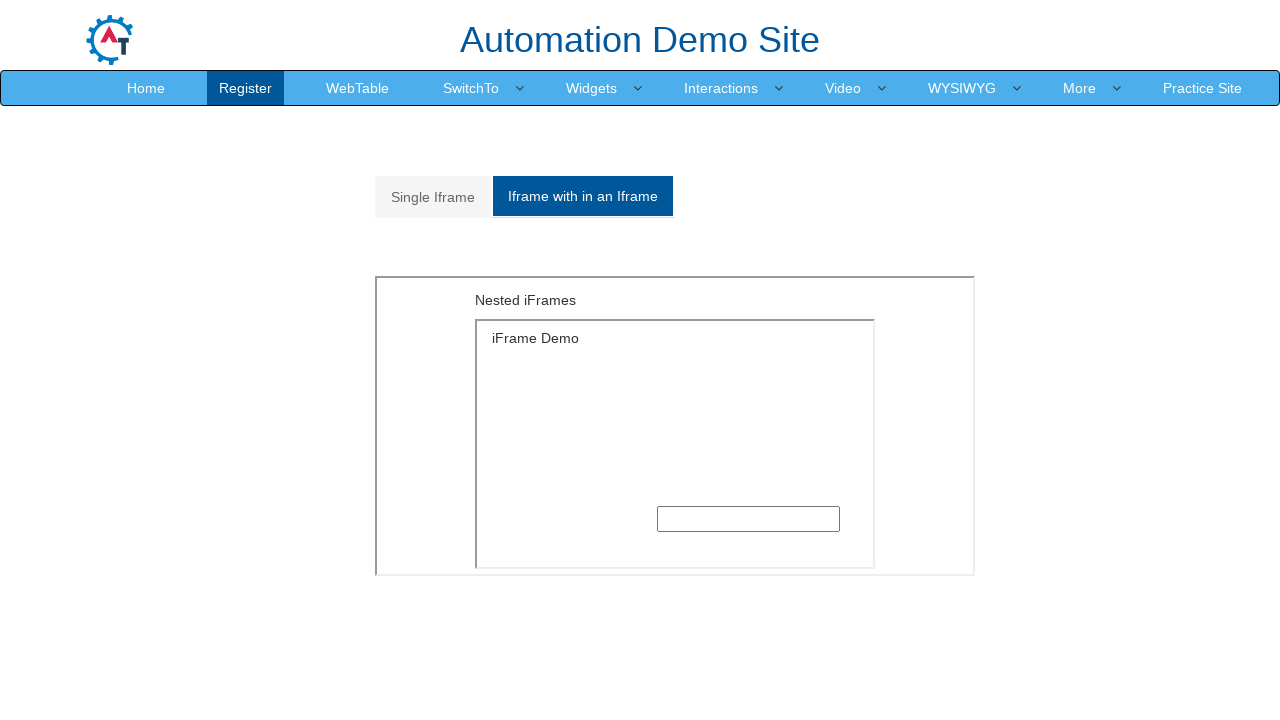

Filled text input in nested frame with 'Hello' on iframe[src='MultipleFrames.html'] >> internal:control=enter-frame >> iframe[src=
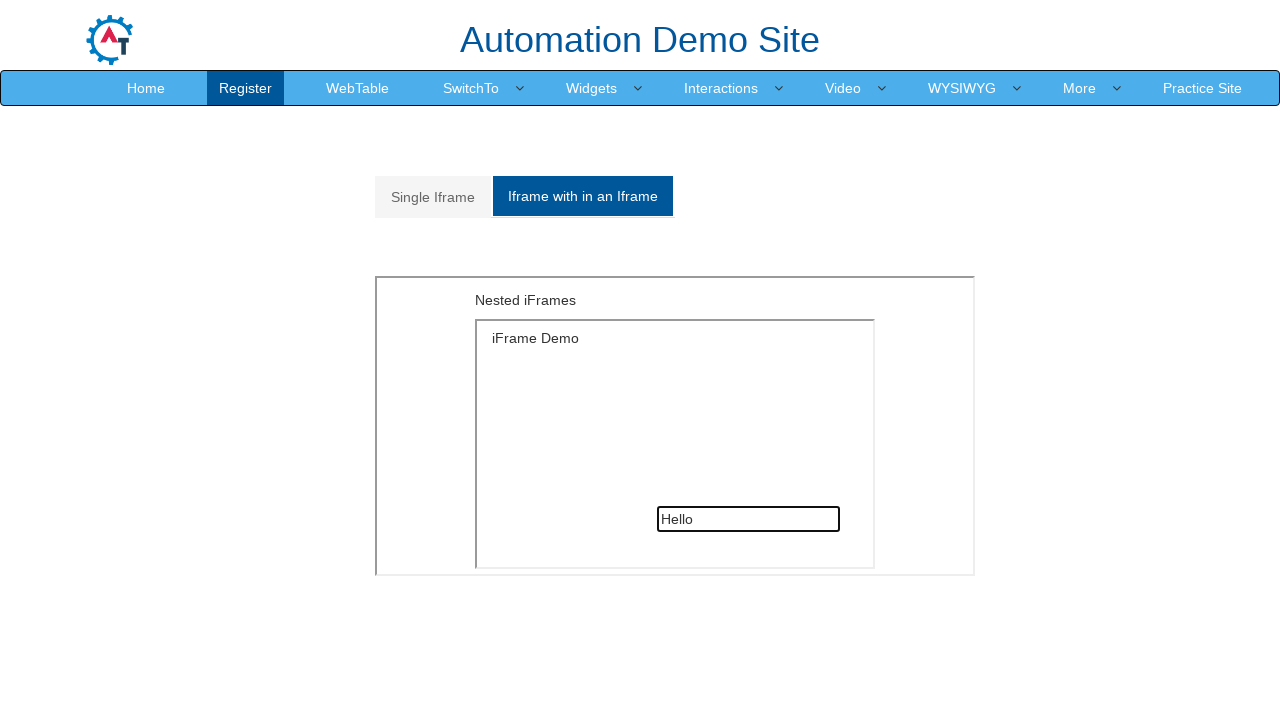

Clicked on 'Single Iframe' link to navigate to single iframe page at (433, 197) on text='Single Iframe'
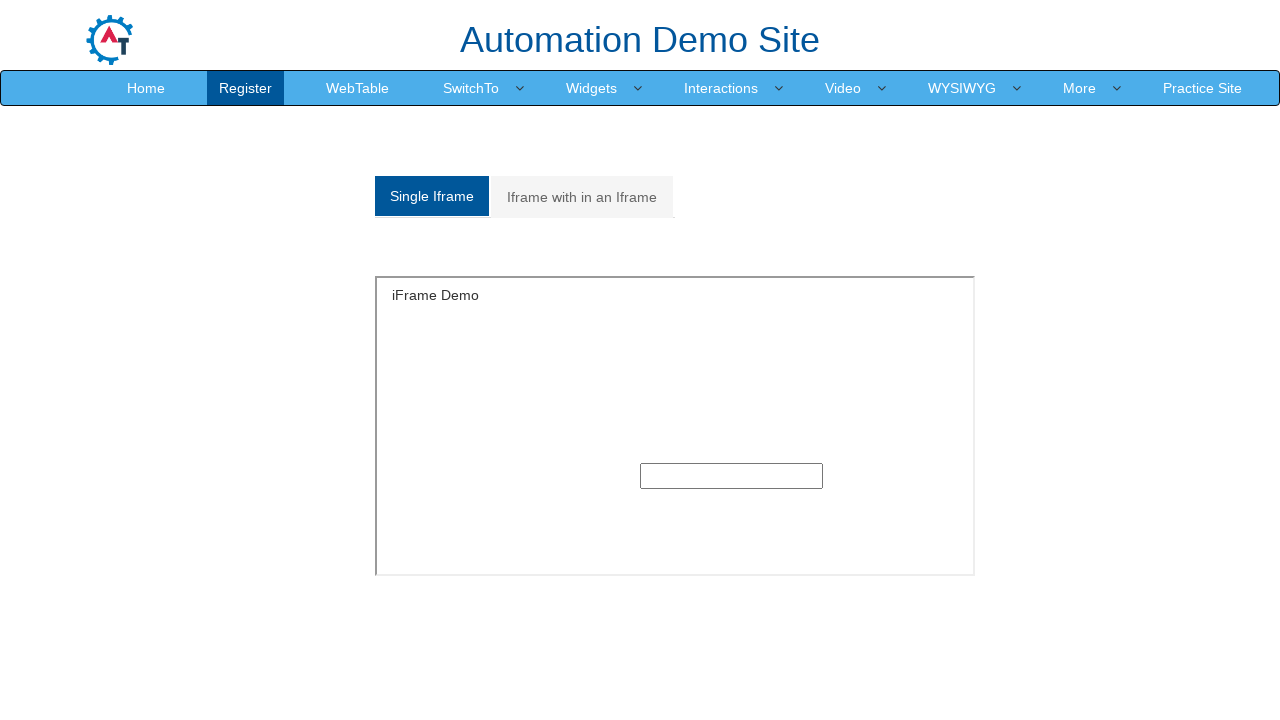

Located single frame with id='singleframe'
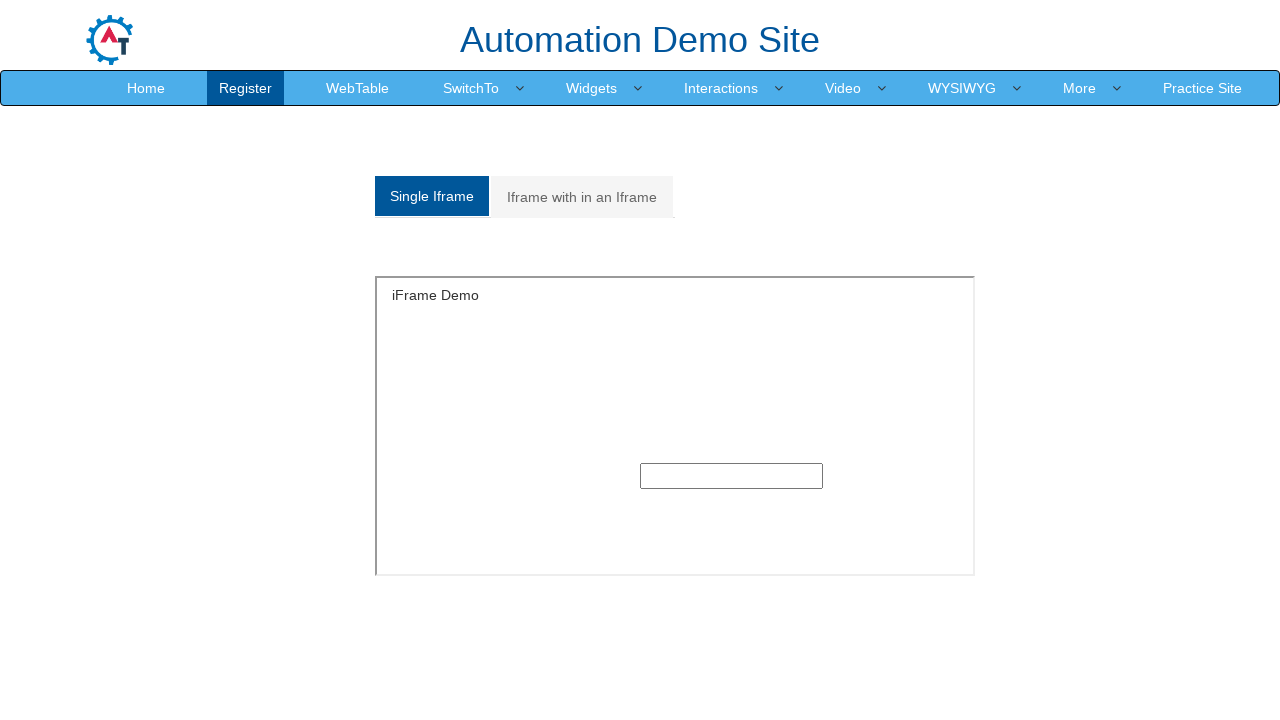

Filled text input in single frame with 'World' on iframe#singleframe >> internal:control=enter-frame >> xpath=/html/body/section/d
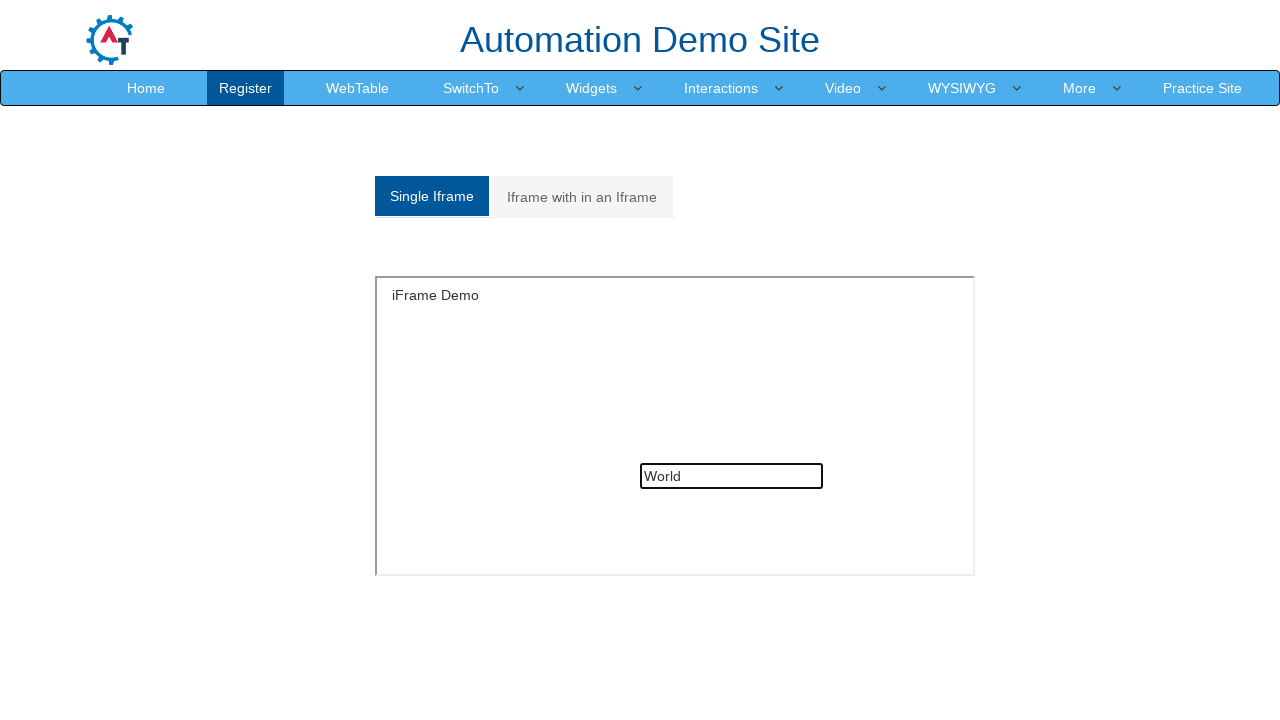

Clicked on 'Iframe with in an Iframe' link again to navigate back at (582, 197) on text='Iframe with in an Iframe'
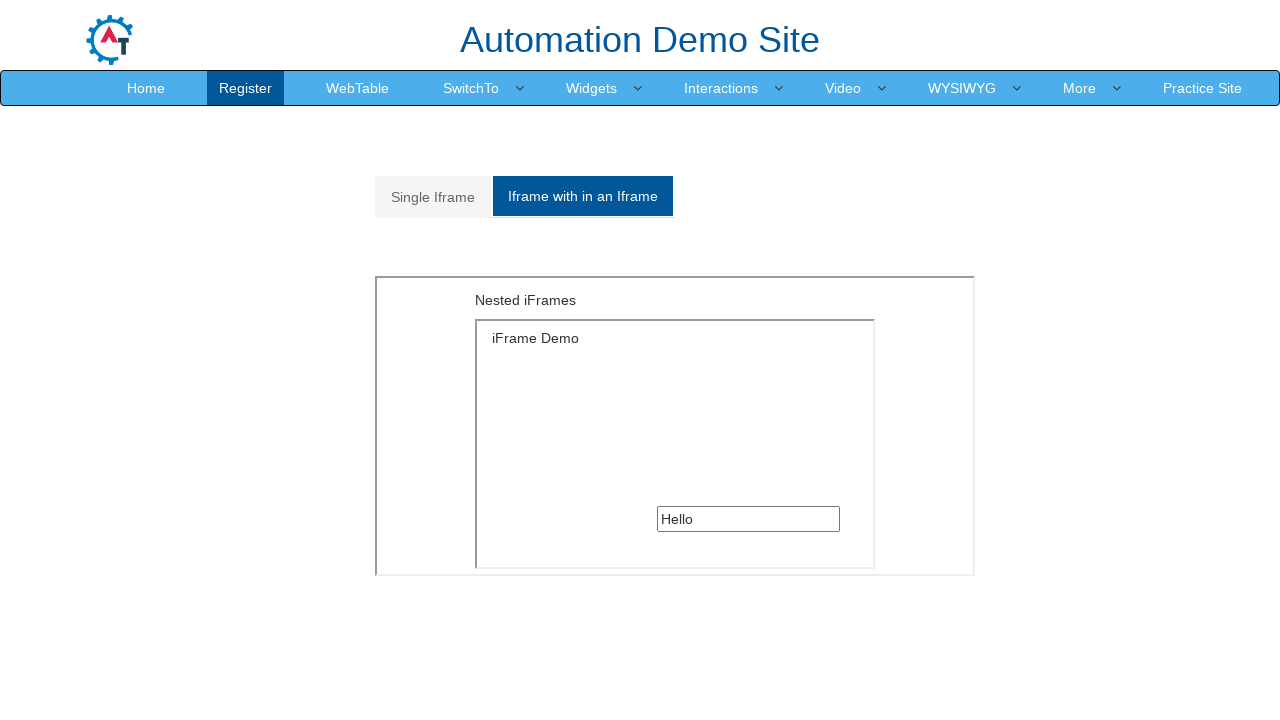

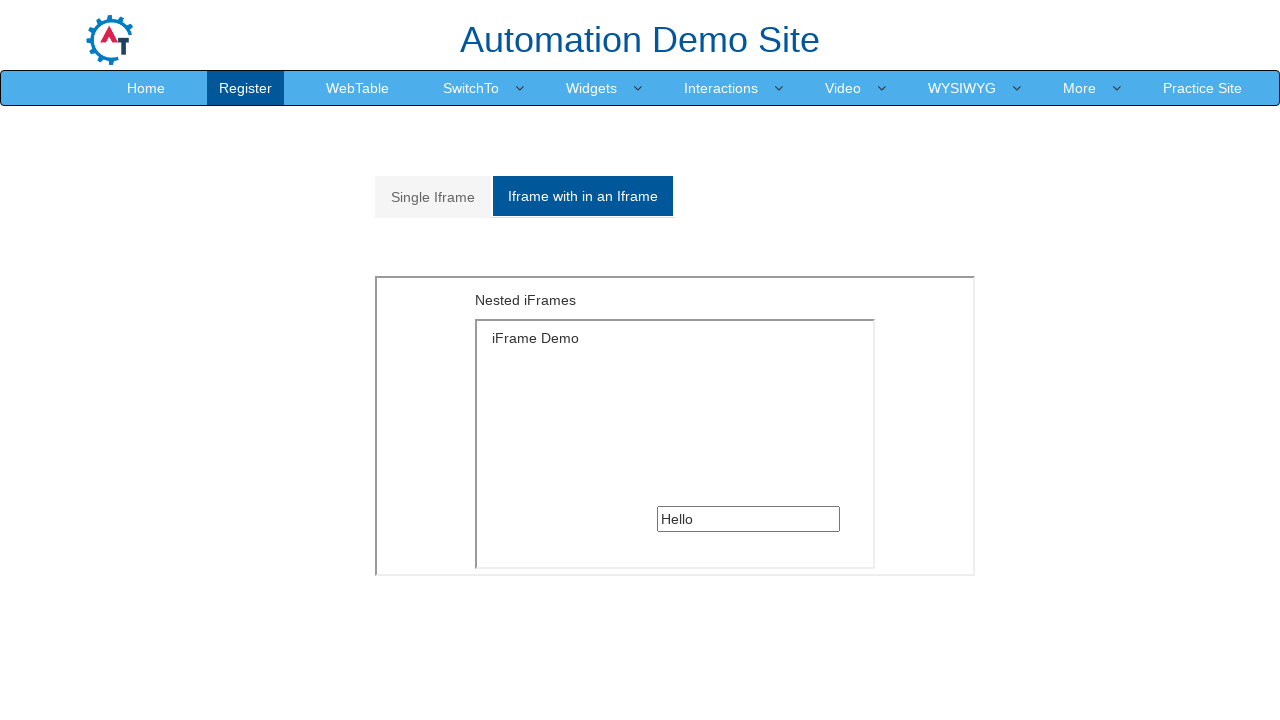